Tests clicking a button and verifying success message appears using implicit waits

Starting URL: http://suninjuly.github.io/wait2.html

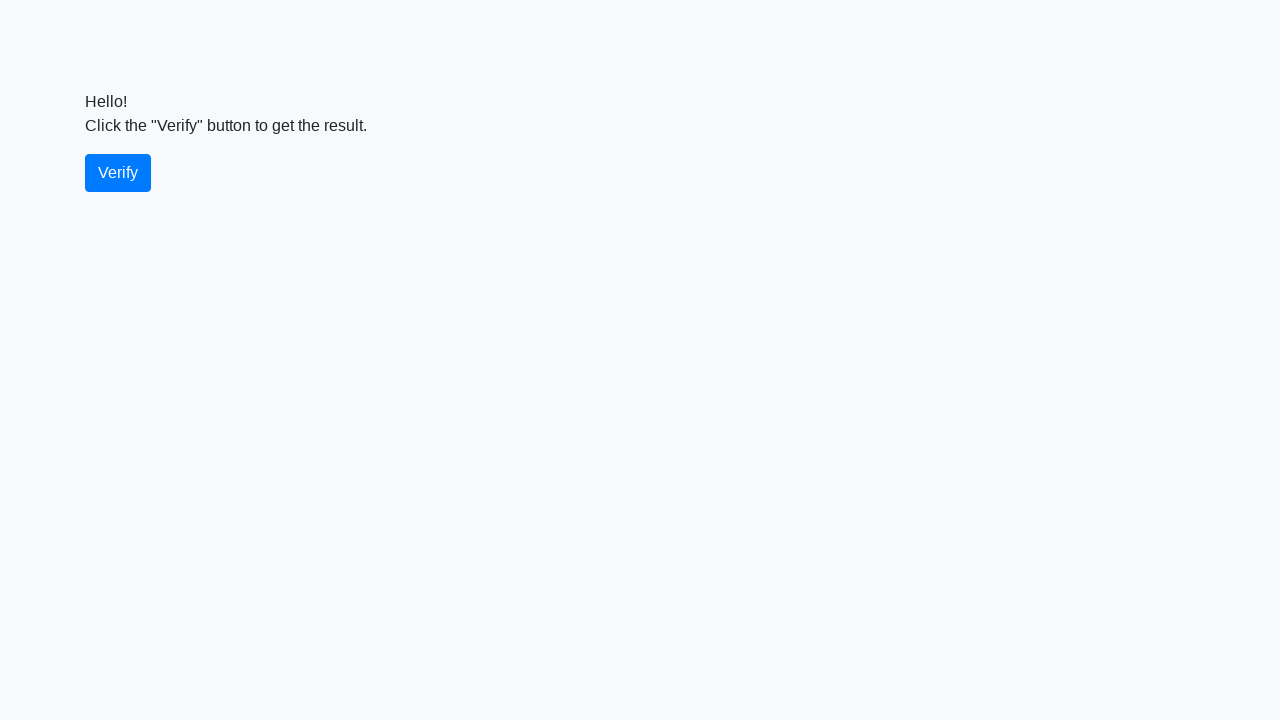

Navigated to http://suninjuly.github.io/wait2.html
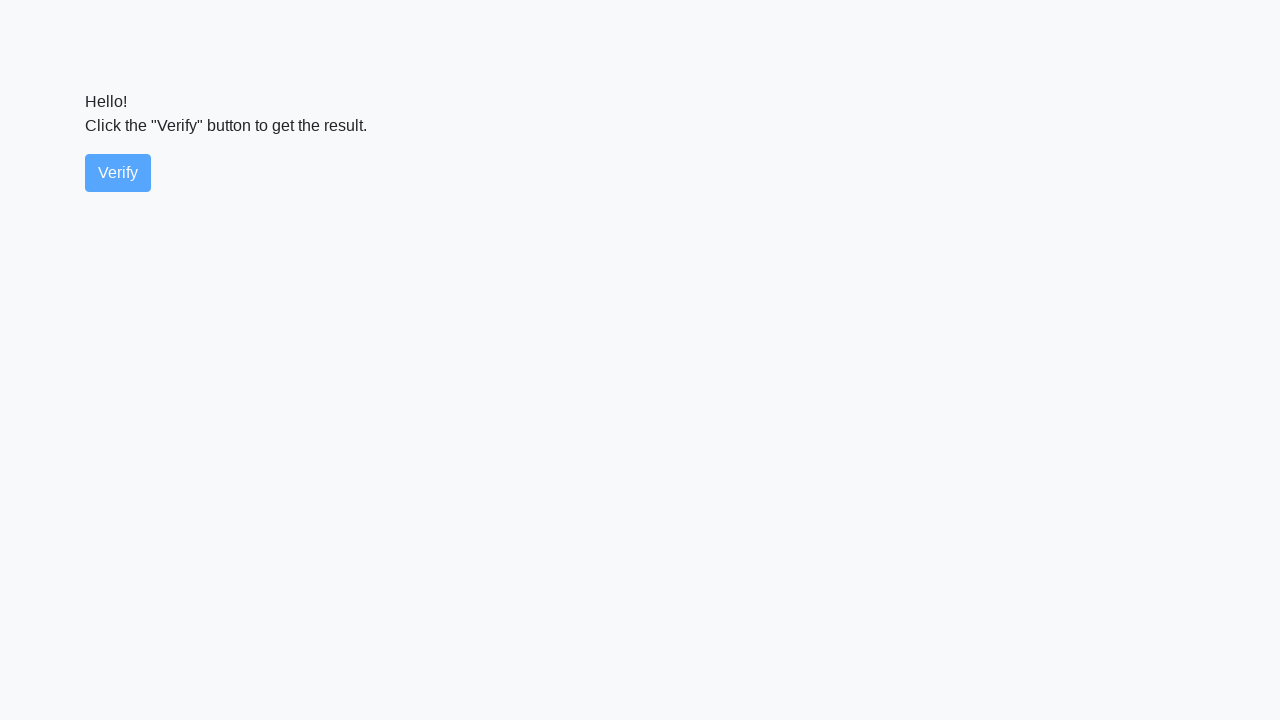

Clicked the verify button at (118, 173) on #verify
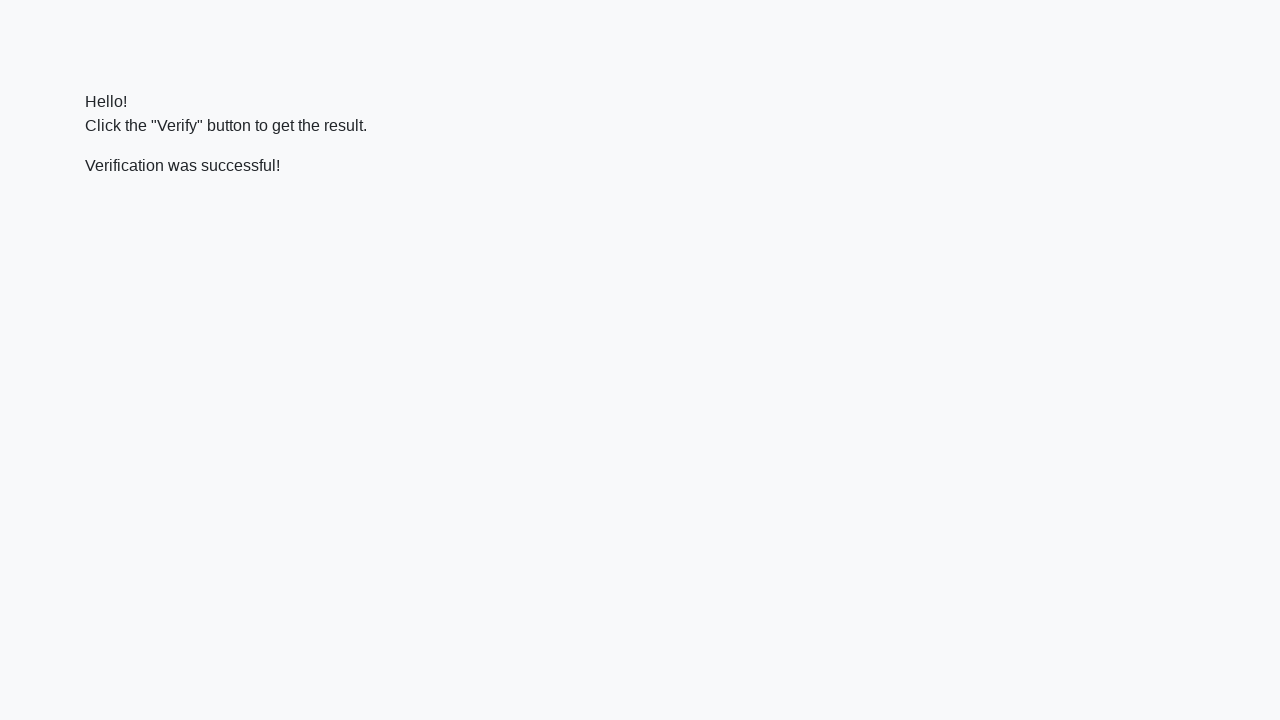

Located the verify message element
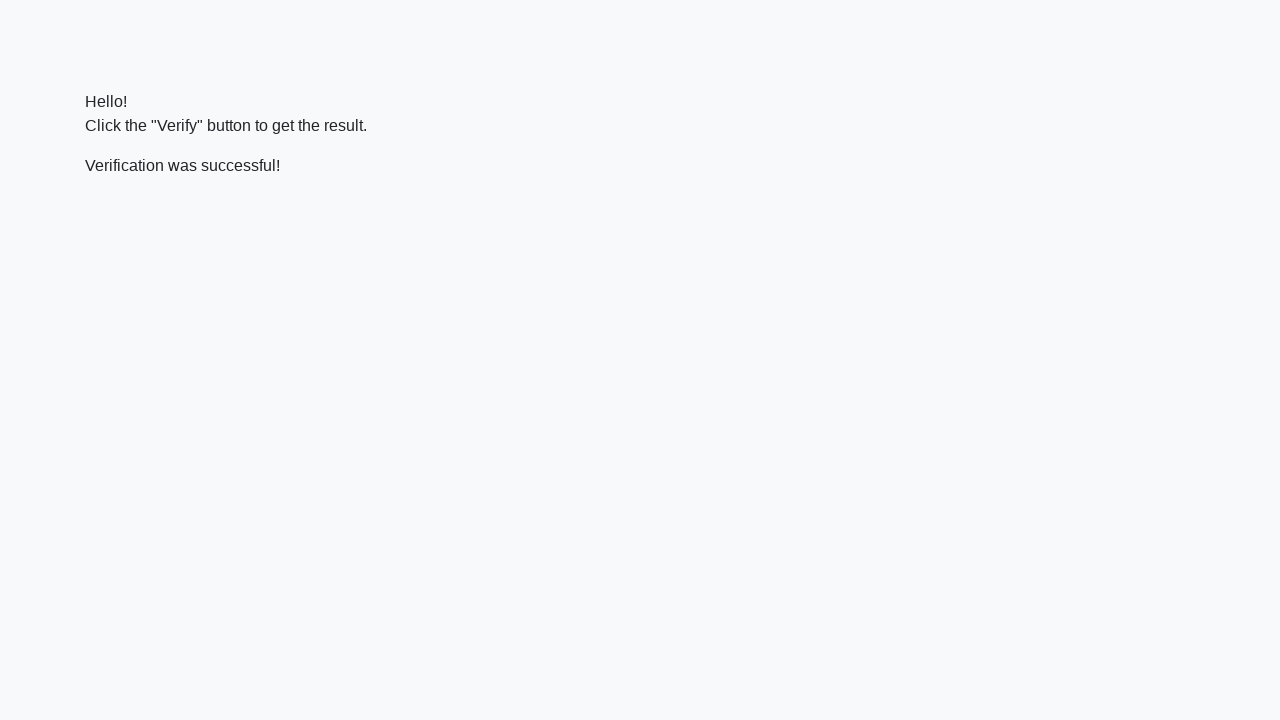

Verified that success message contains 'successful'
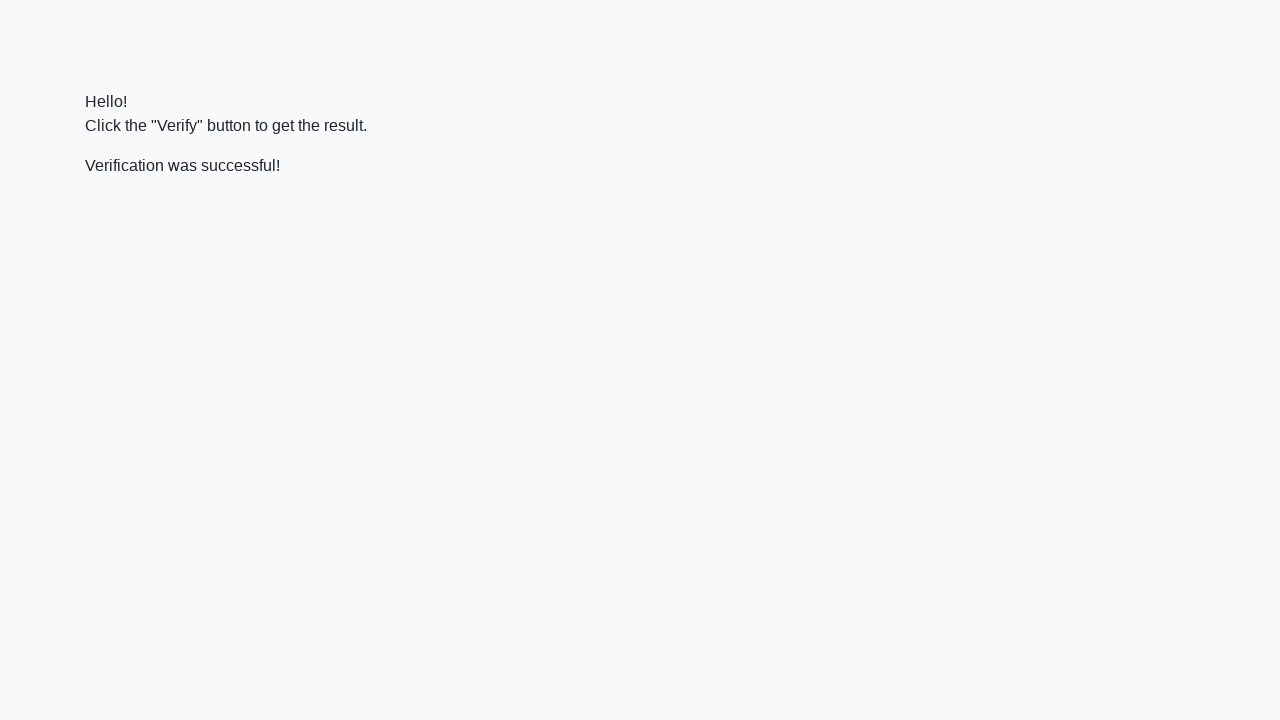

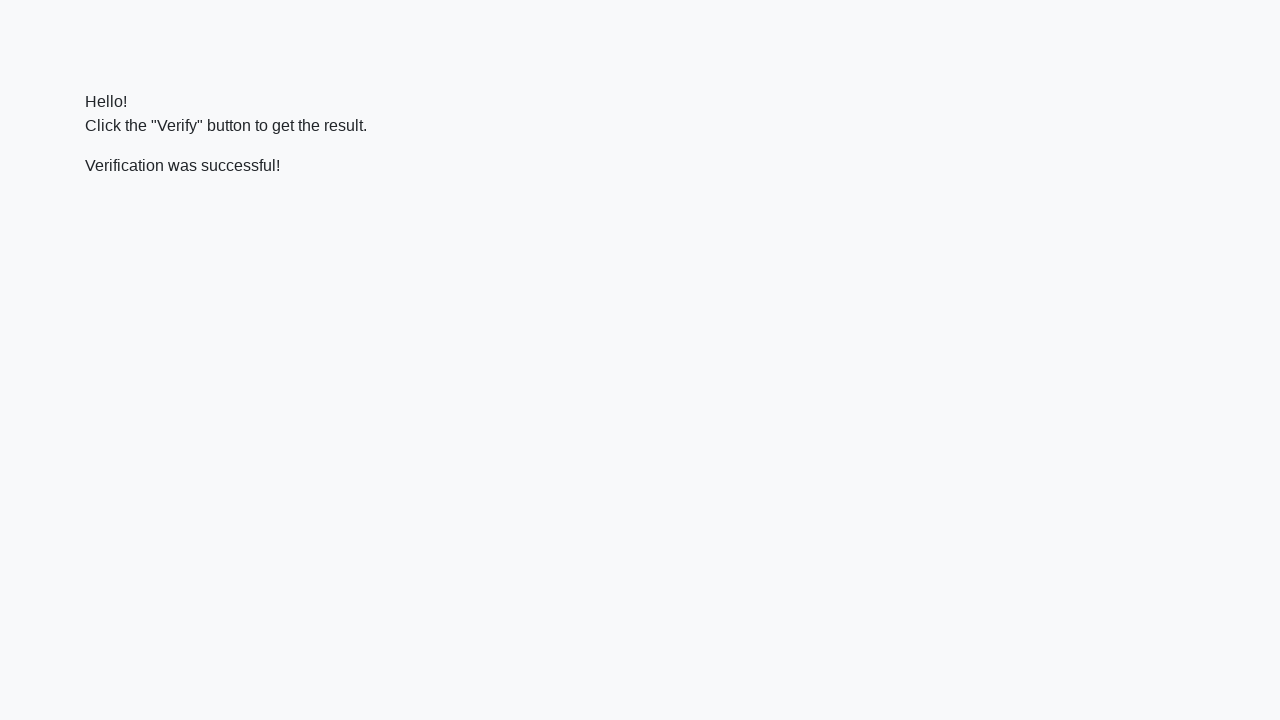